Tests clicking on the mail tab in the authorization form

Starting URL: https://b2c.passport.rt.ru/auth/realms/b2c/protocol/openid-connect/auth?client_id=account_b2c&redirect_uri=https://b2c.passport.rt.ru/account_b2c/login&response_type=code&scope=openid&state=2df89d71-6030-4435-82af-a52375a78cbe&theme&auth_type

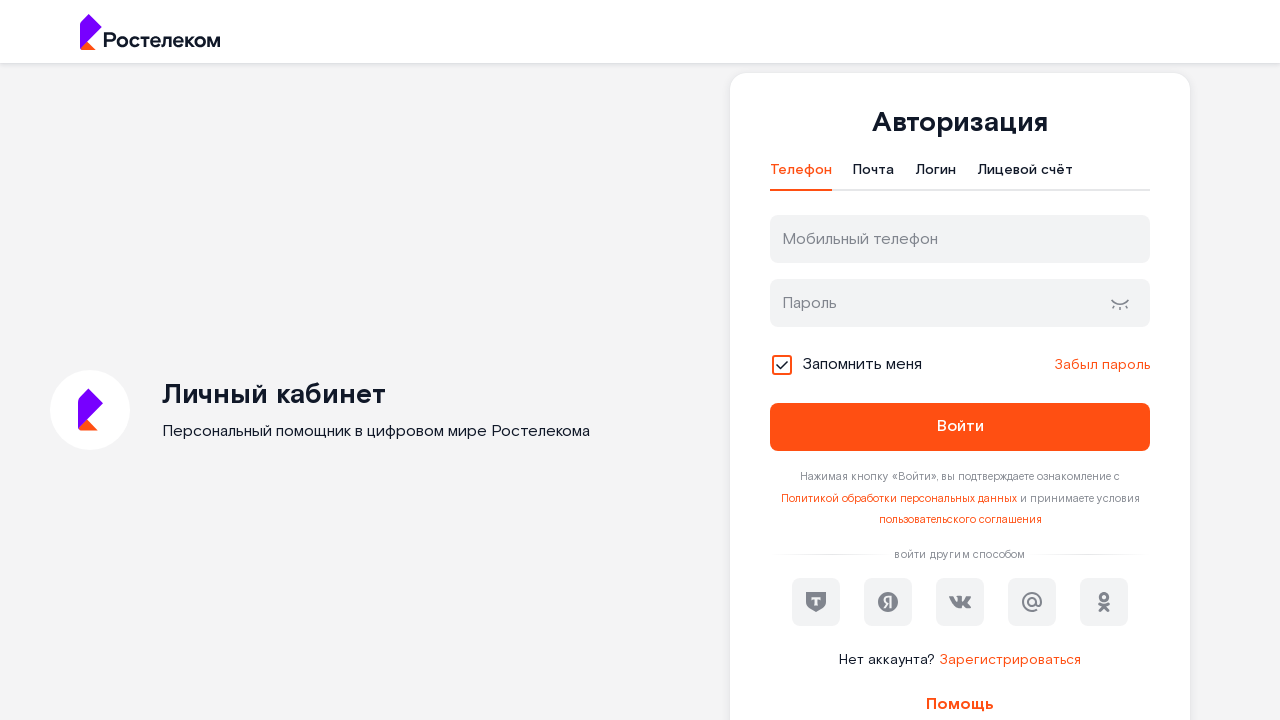

Clicked on the mail tab in the authorization form at (874, 175) on #t-btn-tab-mail
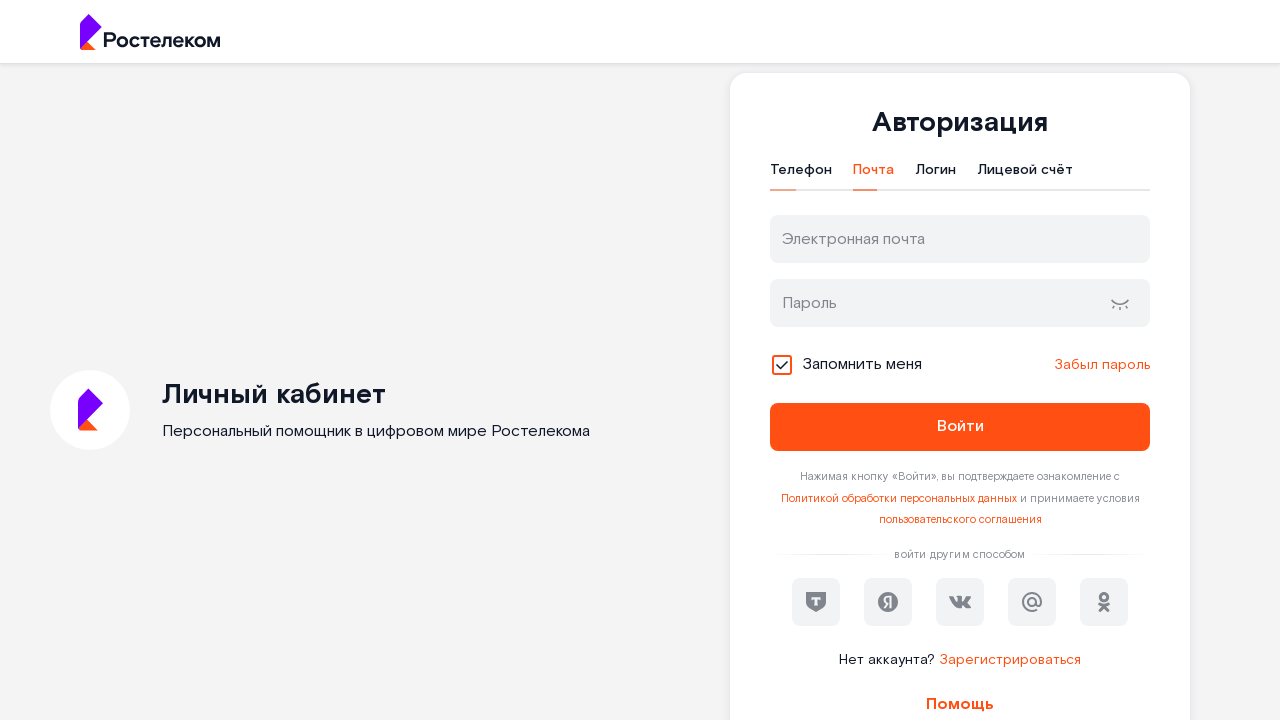

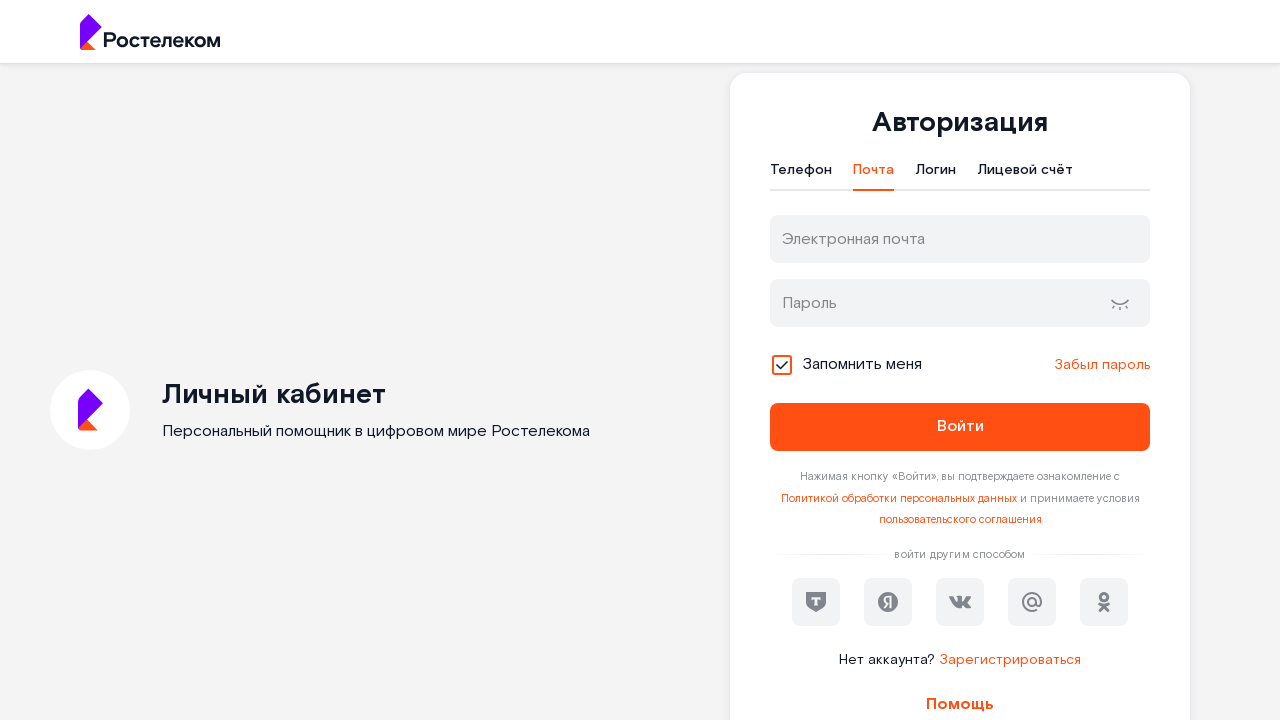